Tests dropdown selection functionality by selecting options using different methods (by value and by visible text) and verifying the selections

Starting URL: https://the-internet.herokuapp.com/dropdown

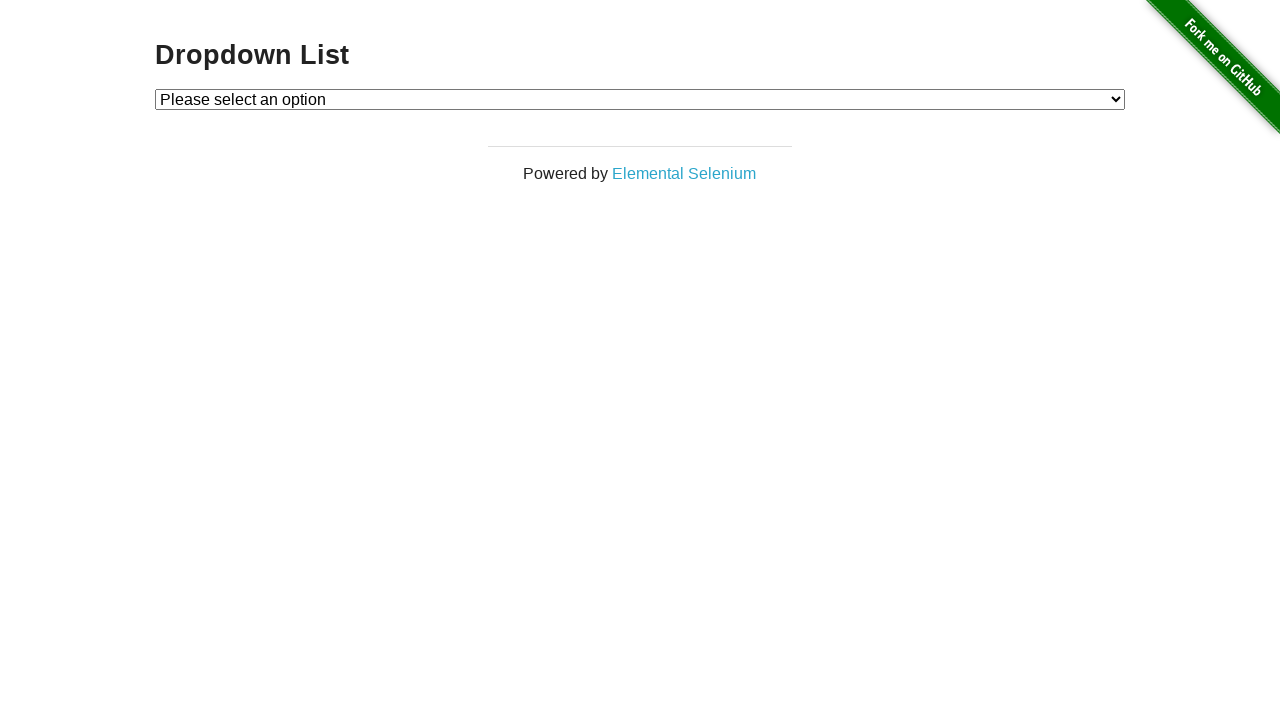

Located dropdown element with id 'dropdown'
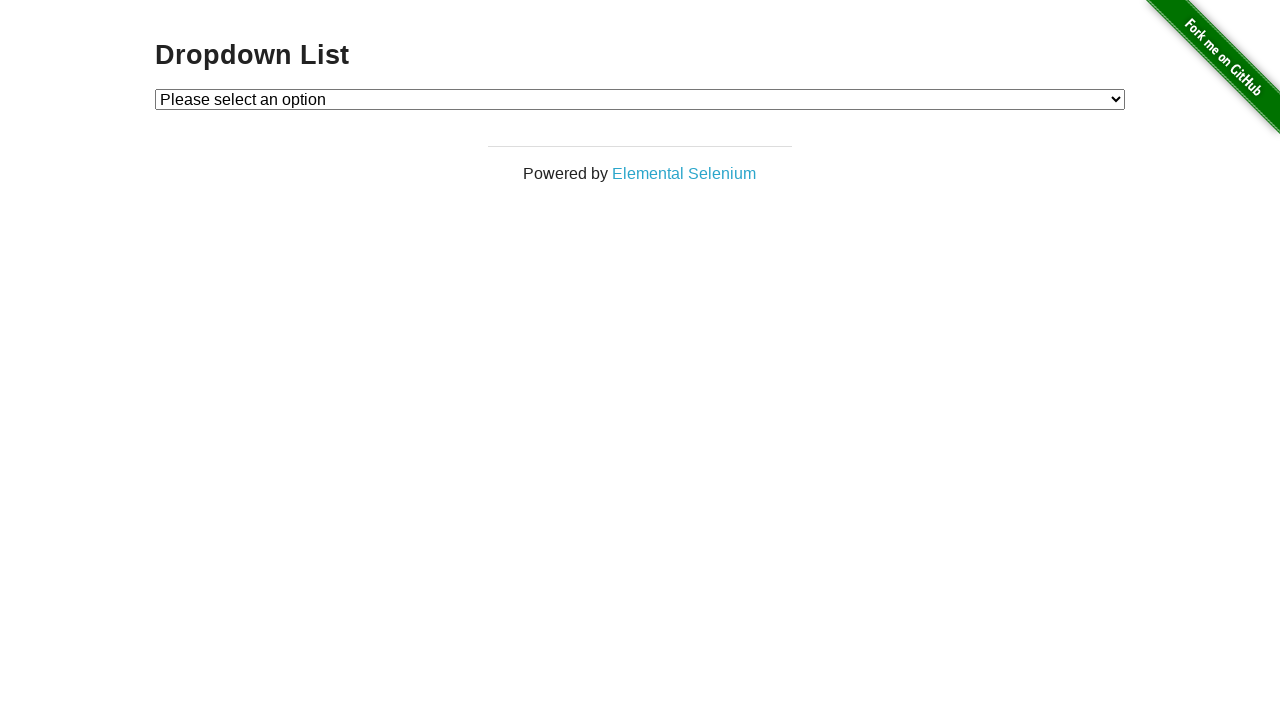

Selected Option 1 by value '1' on #dropdown
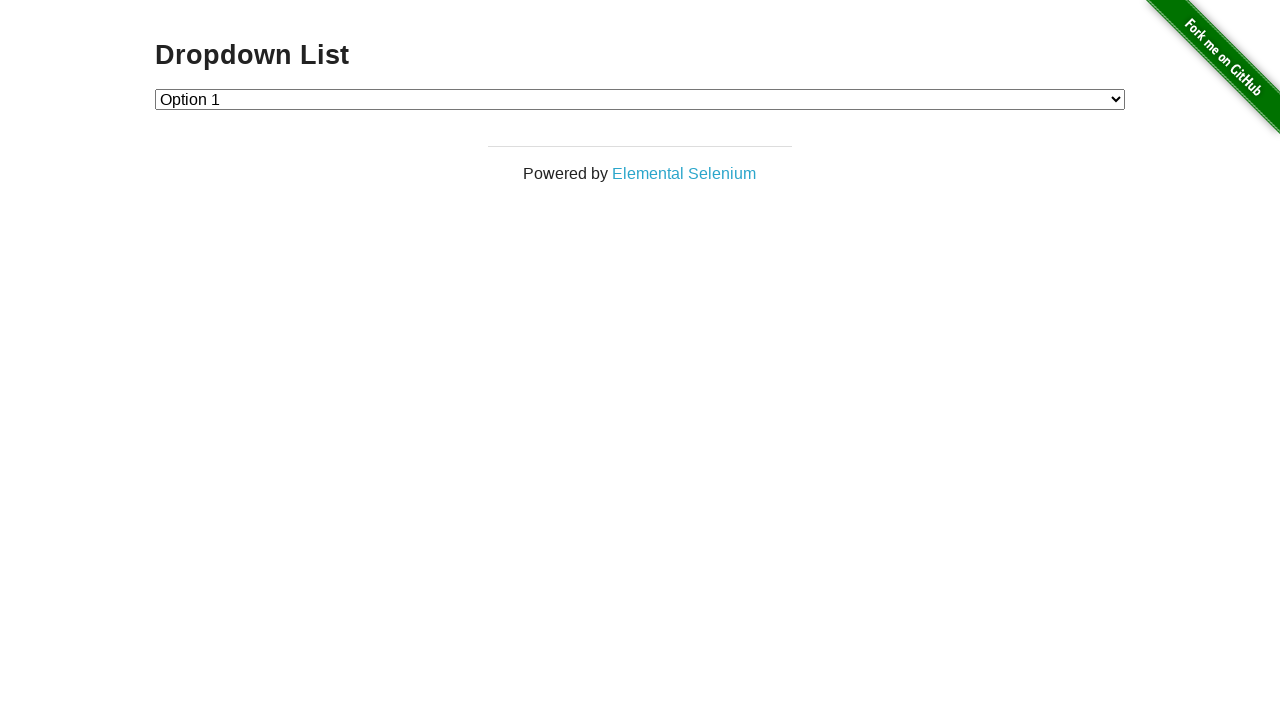

Located Option 1 element to verify selection
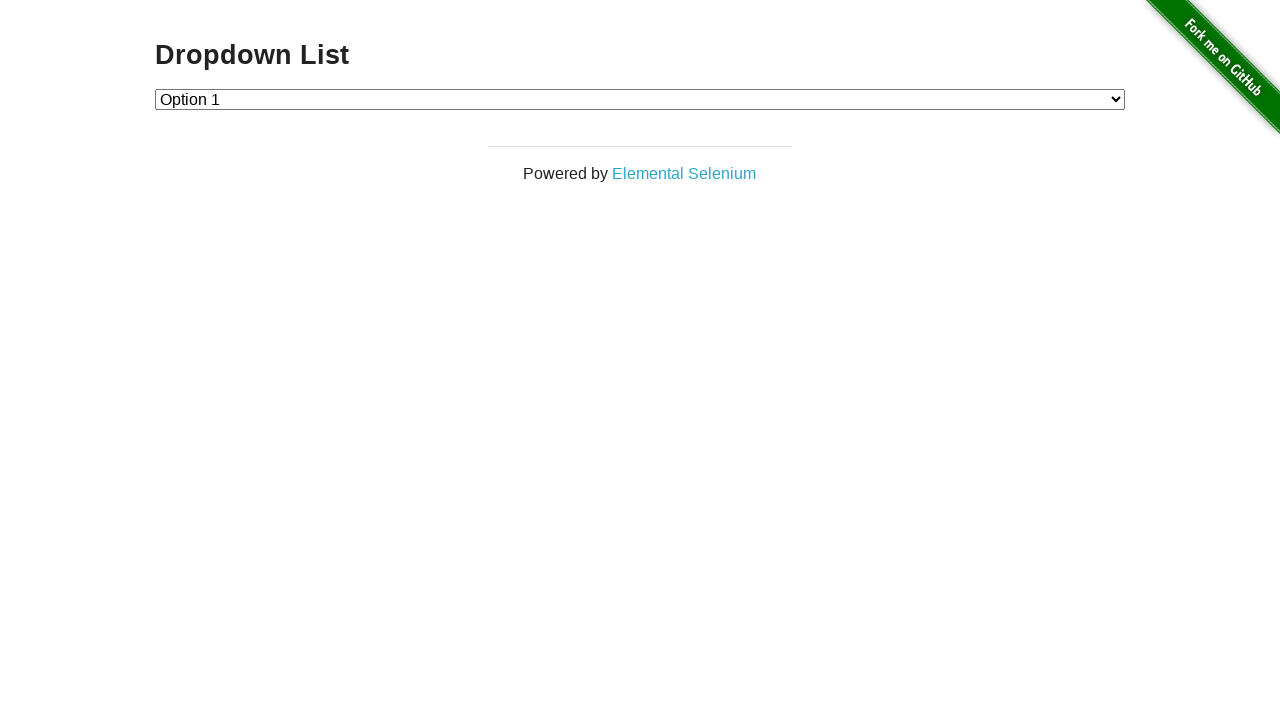

Verified Option 1 is selected
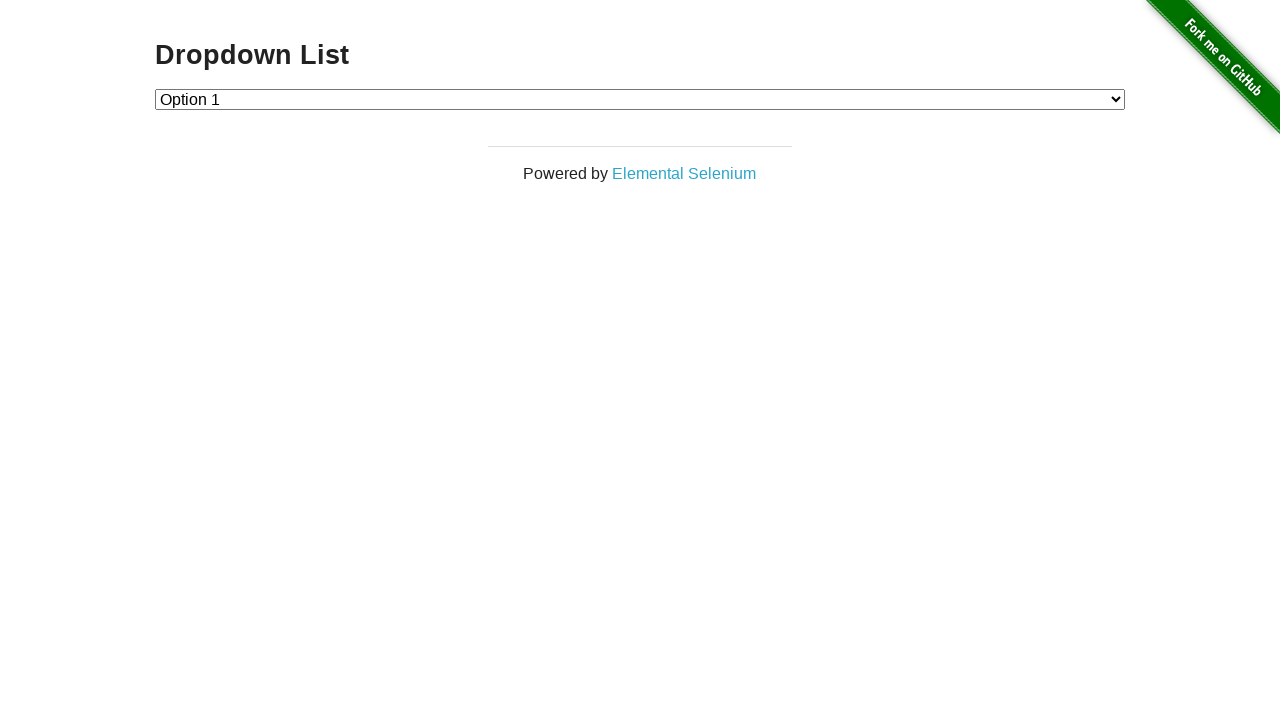

Selected Option 2 by visible text label on #dropdown
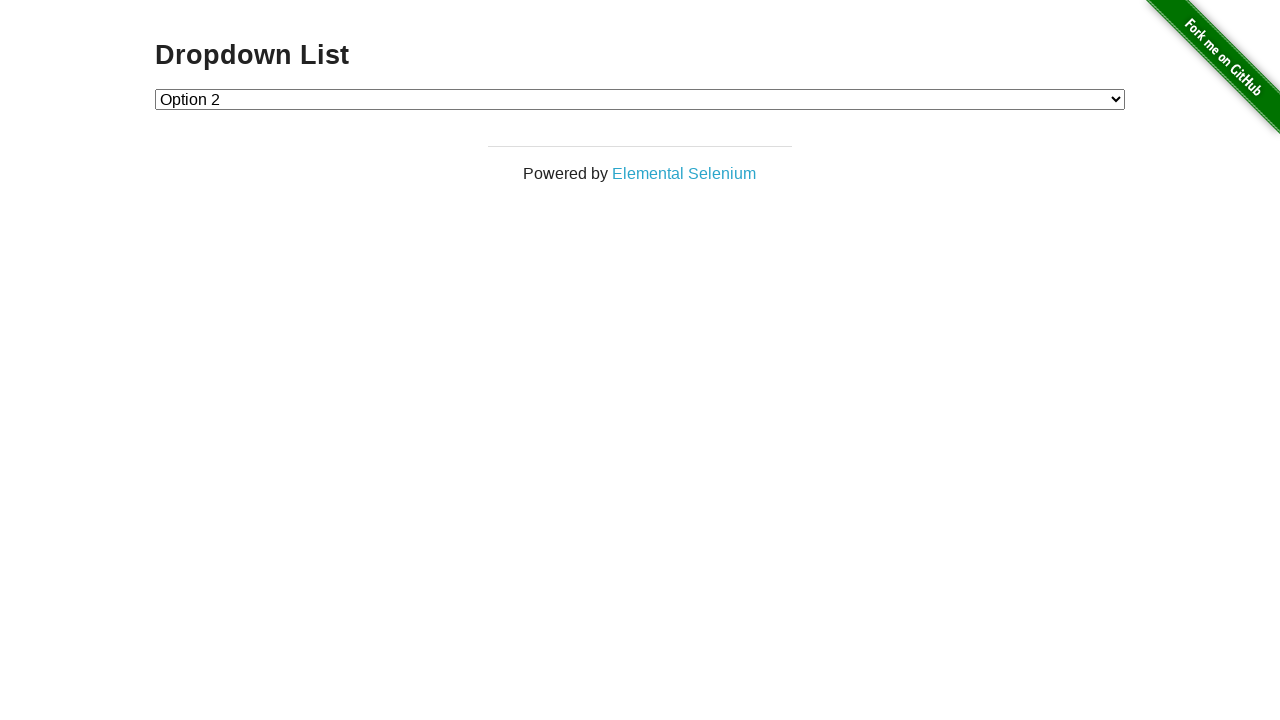

Located Option 2 element to verify selection
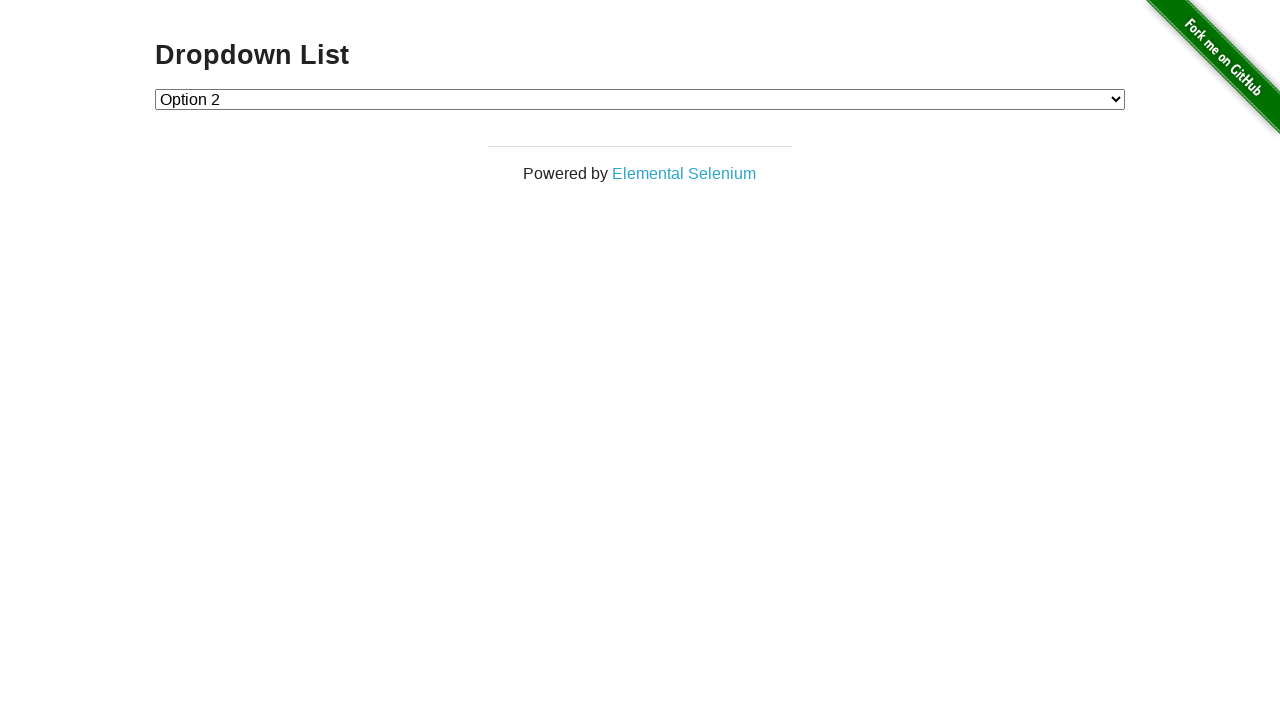

Verified Option 2 is selected
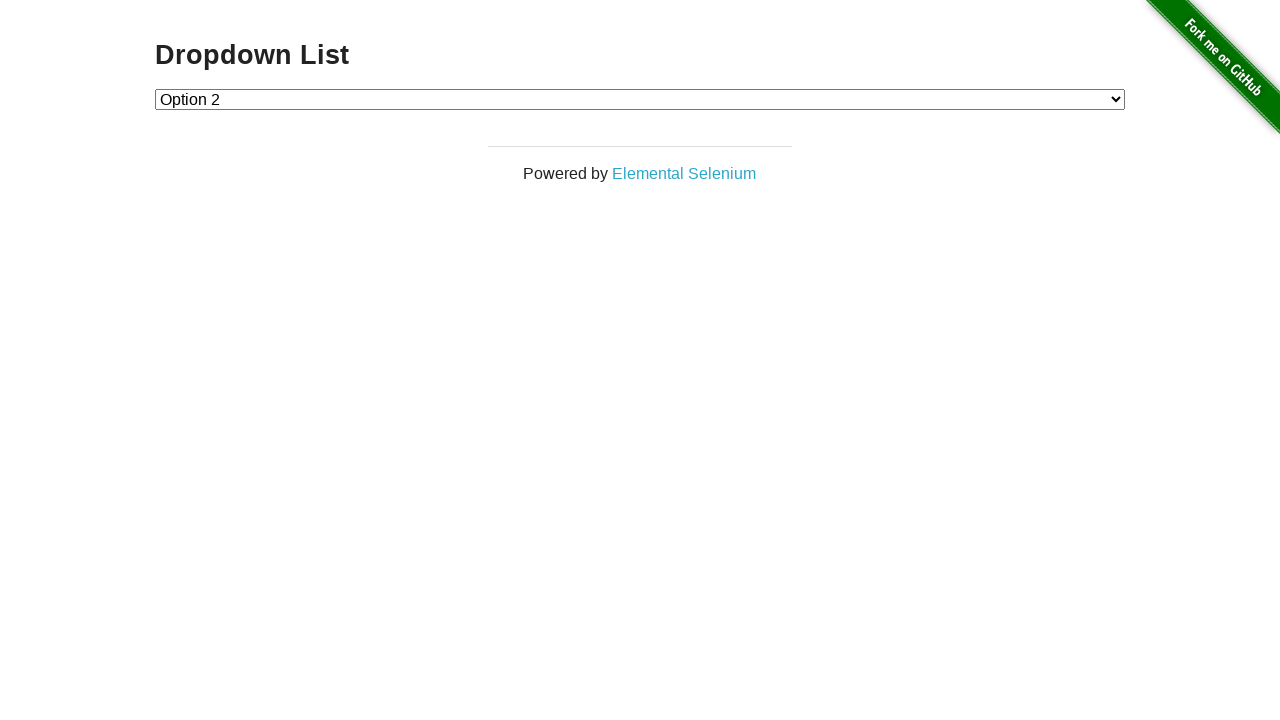

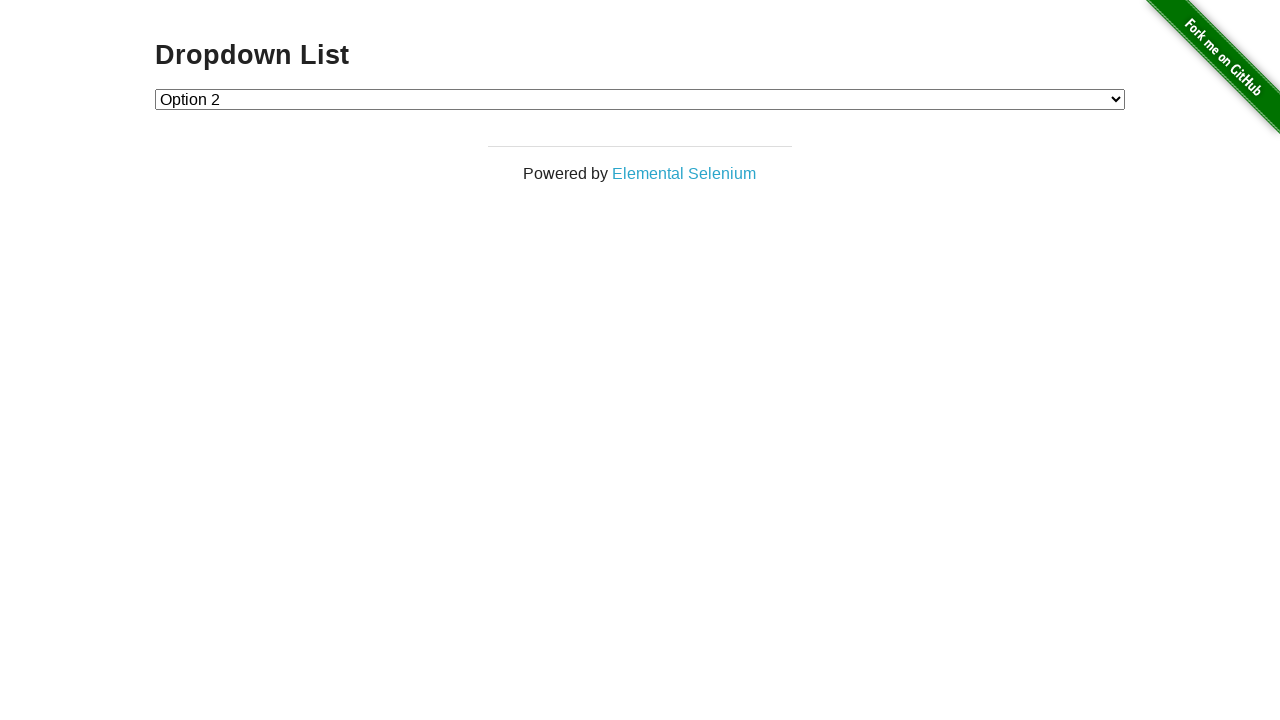